Automates the hyou.show certificate generator by filling in receiver, sender, date, and certificate body fields, then clicking generate to create a certificate and waiting for the result.

Starting URL: https://hyou.show

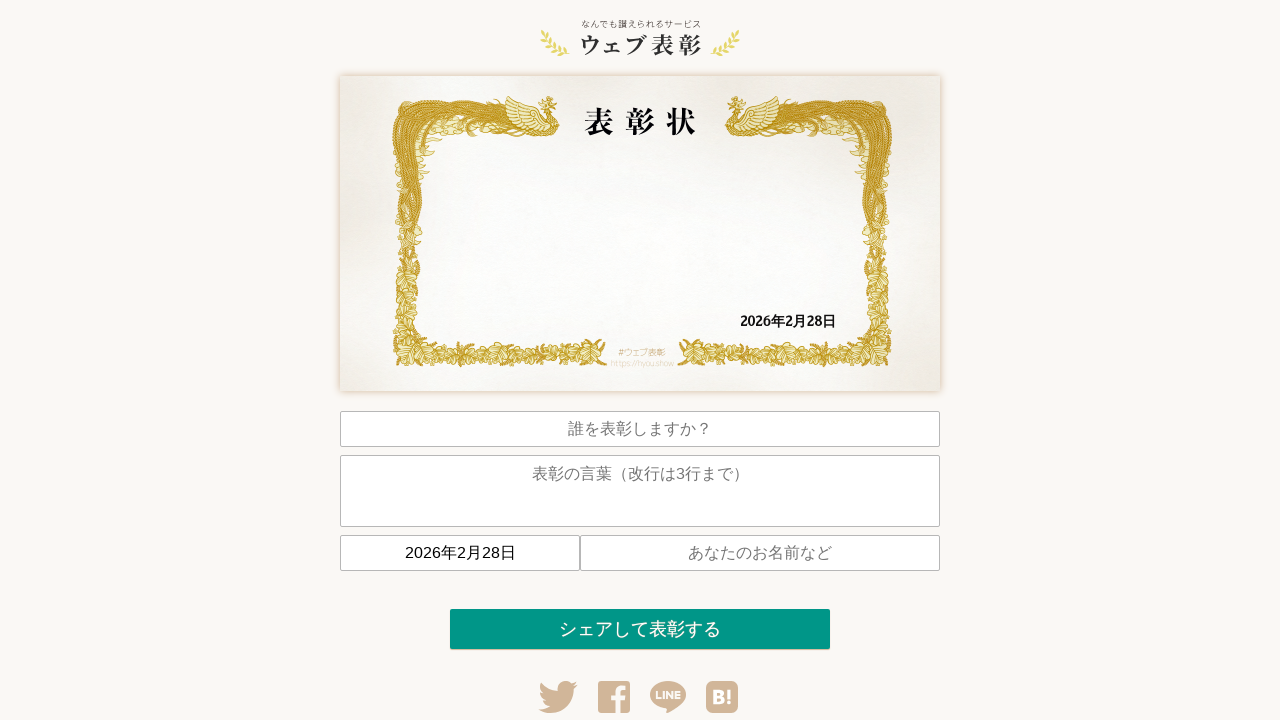

Filled receiver field with '山田太郎' on #receiver
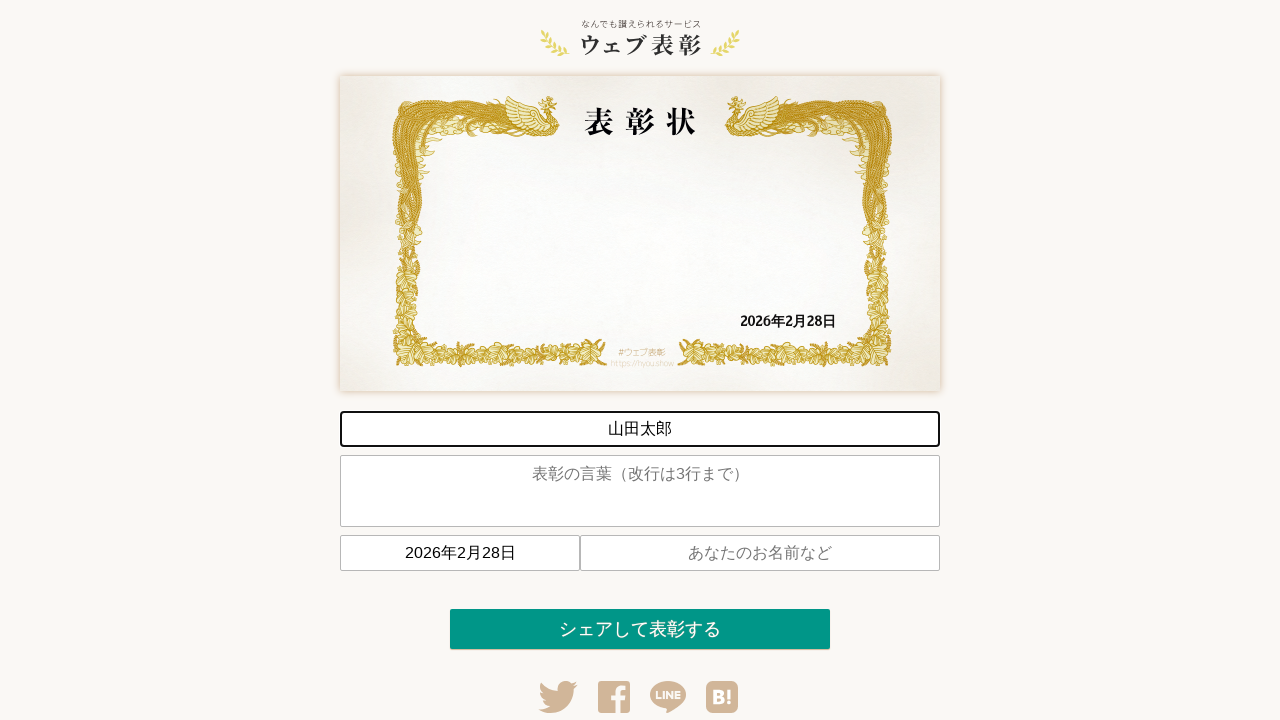

Filled sender field with '佐藤花子' on #sender
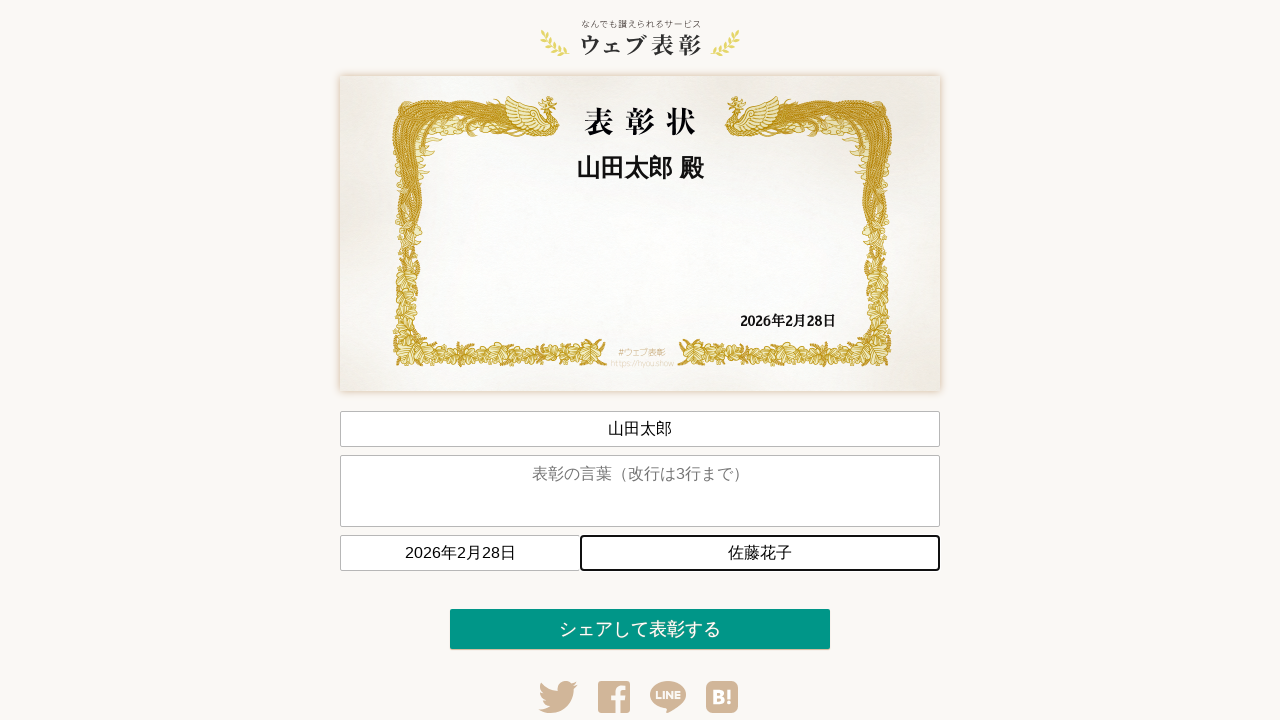

Filled date field with '2024年3月15日' on #date
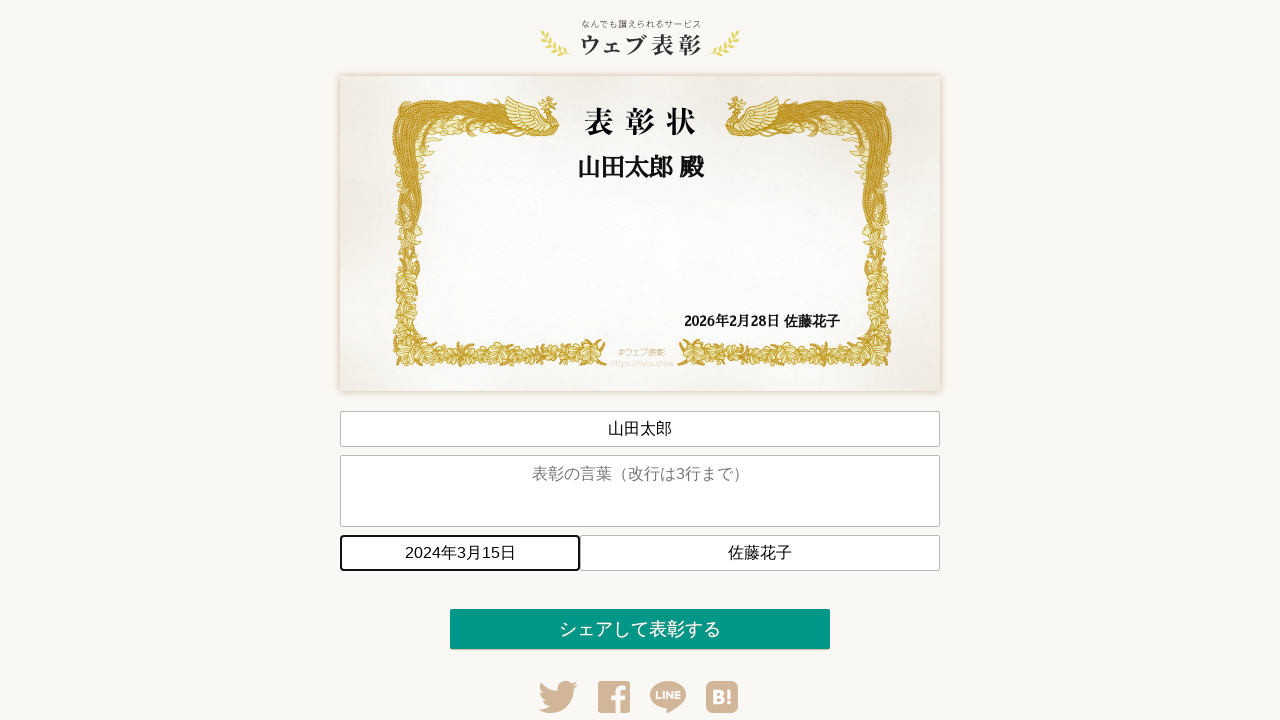

Filled certificate body field with '優秀な成績を収めたことを証します' on #certificate_body
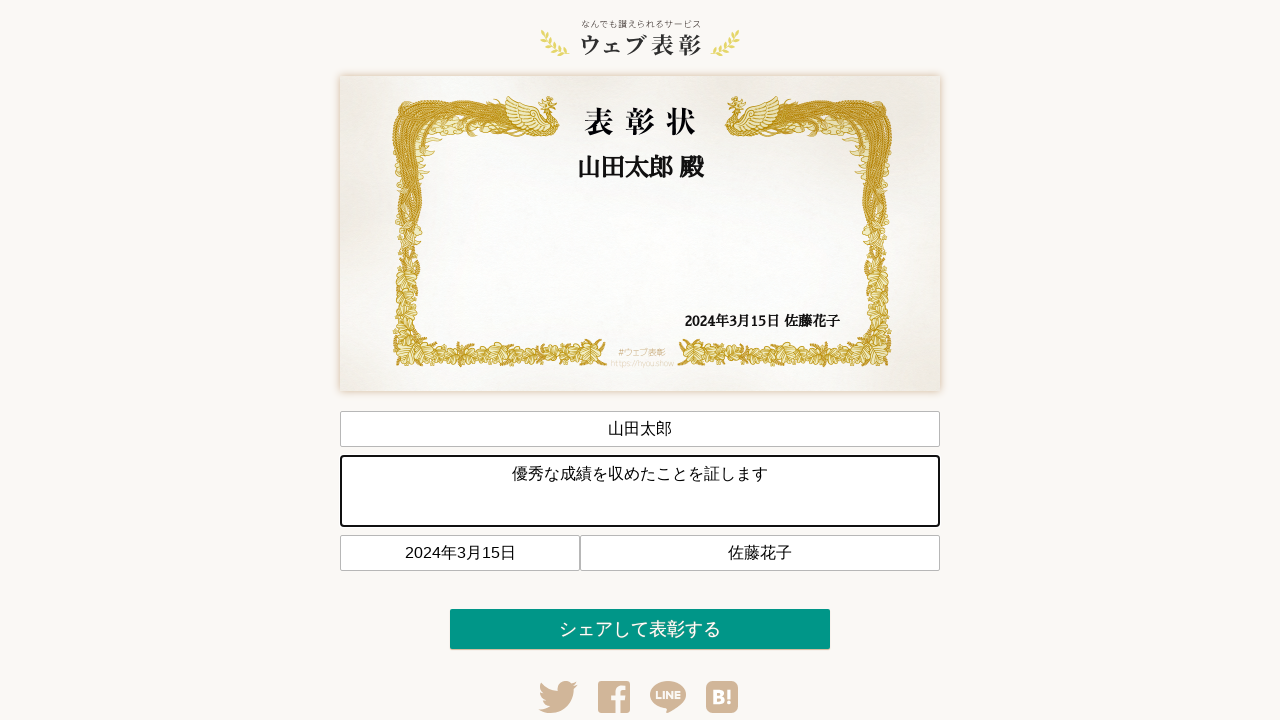

Clicked share/generate button to create certificate at (640, 629) on .share_link
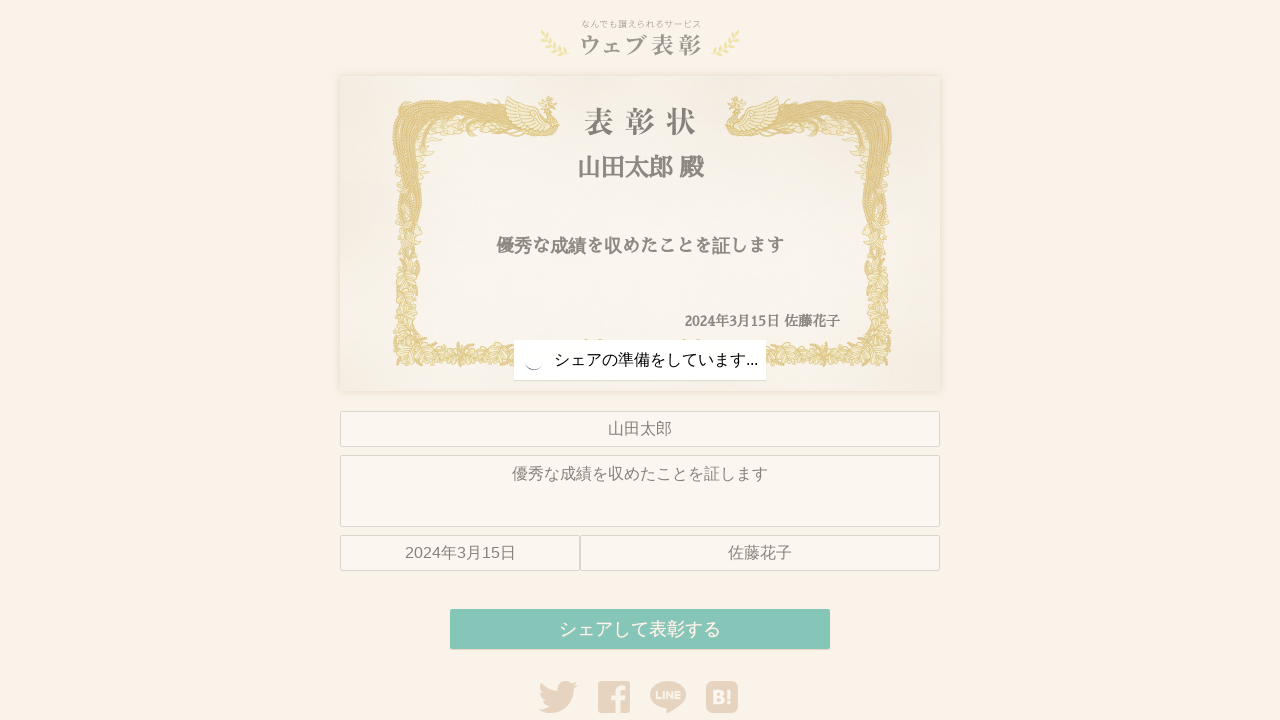

Certificate generated successfully - result image updated
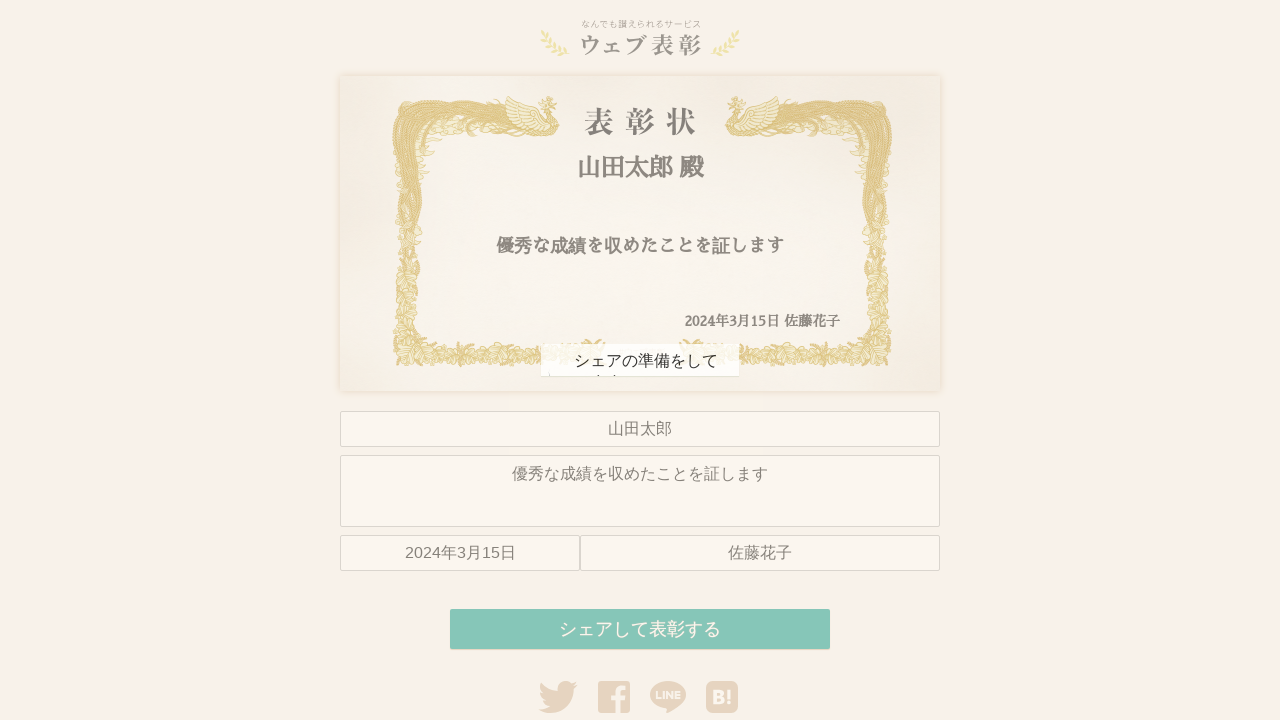

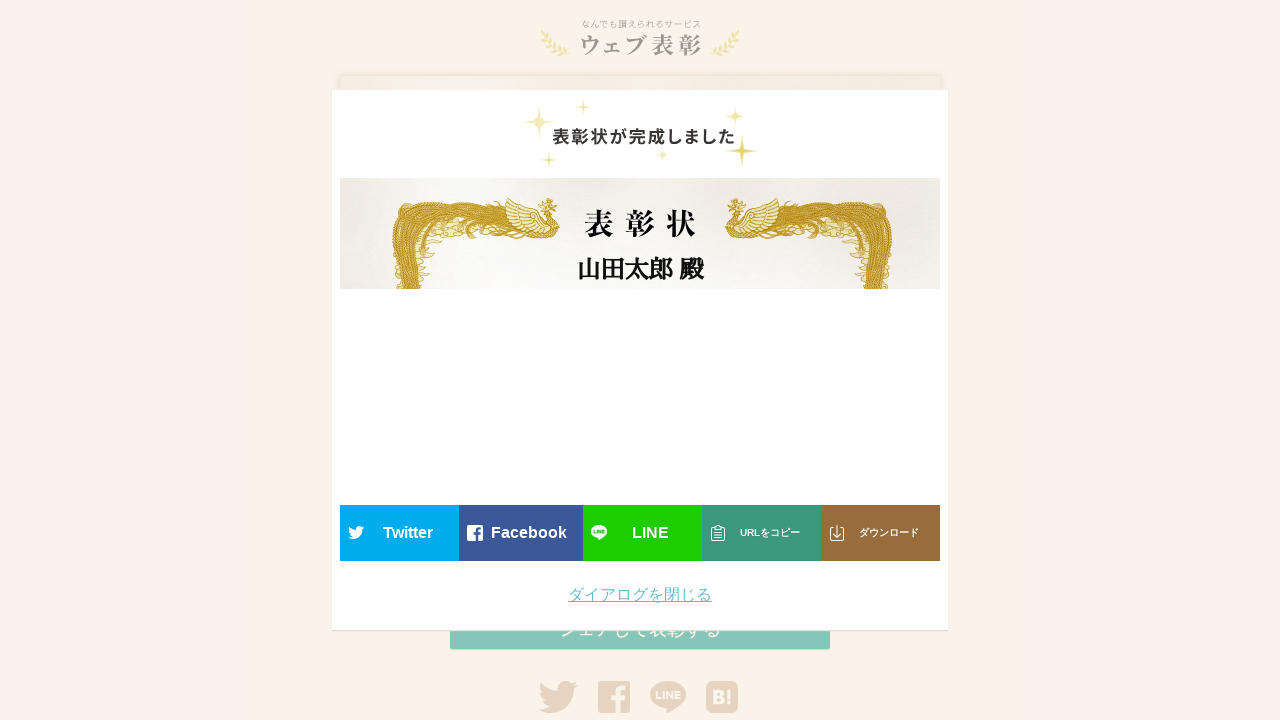